Verifies that the online payment section has the correct title "Онлайн пополнение без комиссии" (Online top-up without commission)

Starting URL: http://mts.by

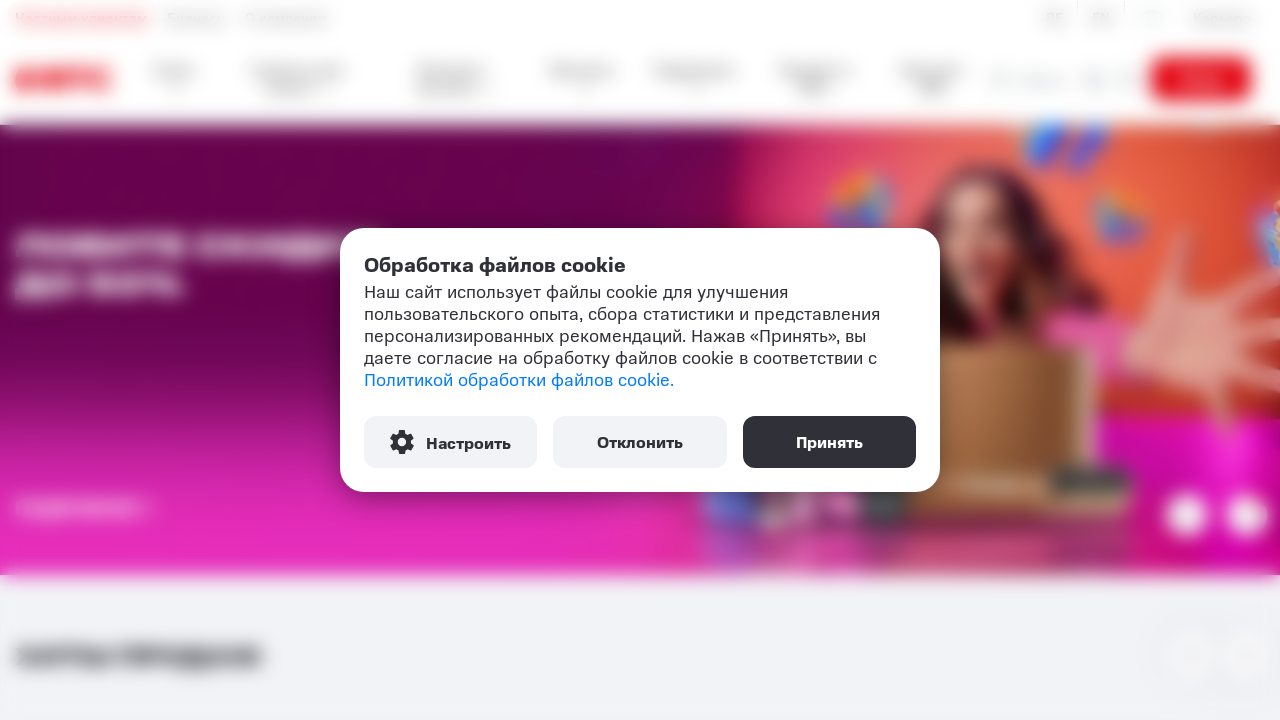

Waited for pay section title element to load
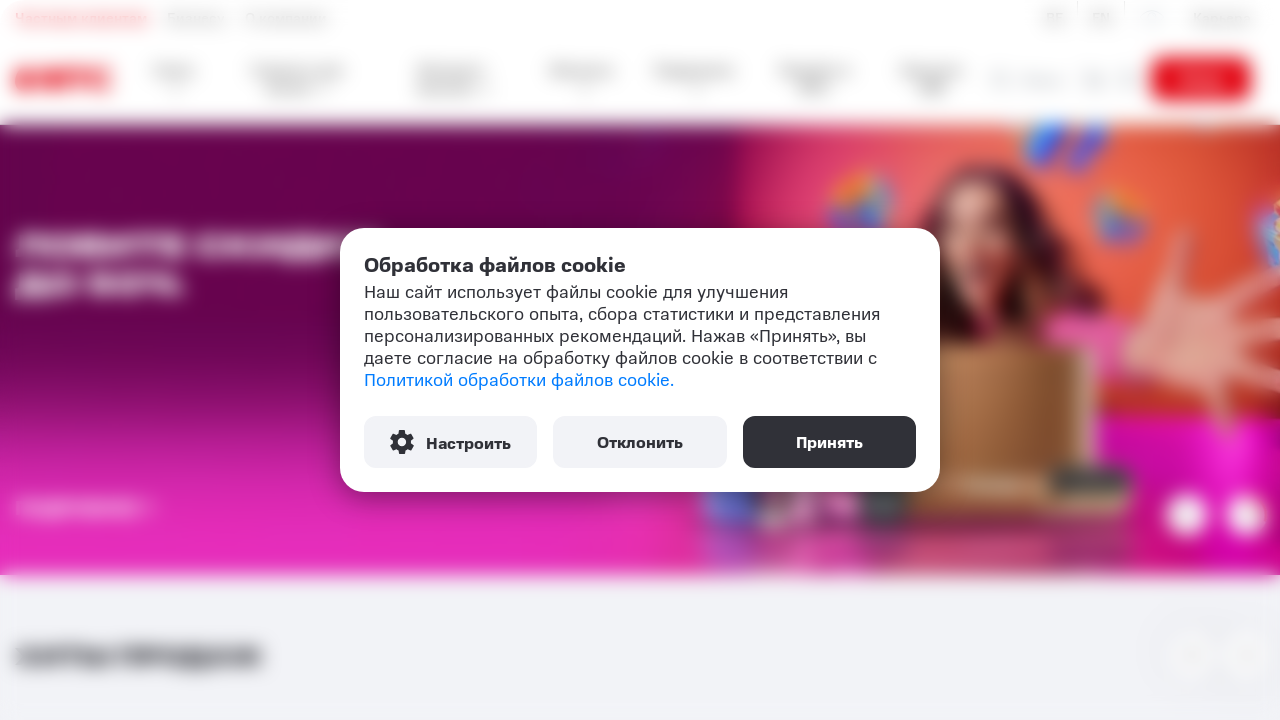

Retrieved text from title element
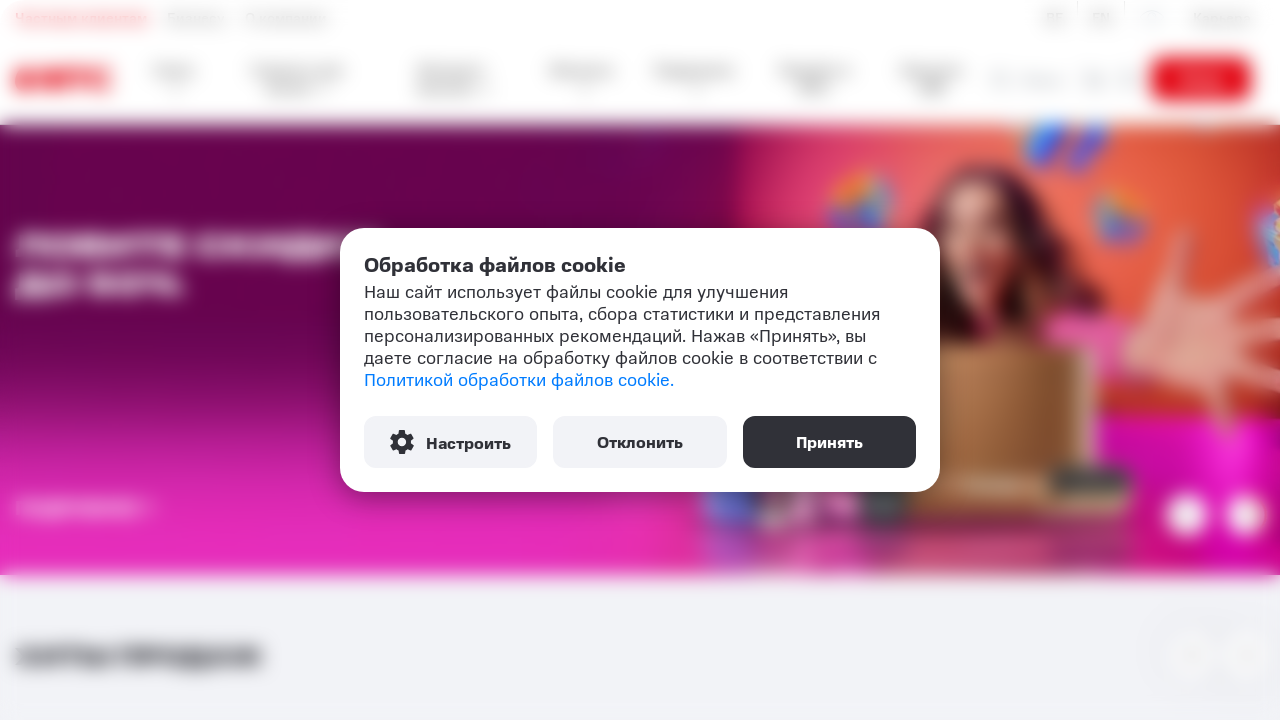

Verified title matches expected text: 'Онлайн пополнение без комиссии'
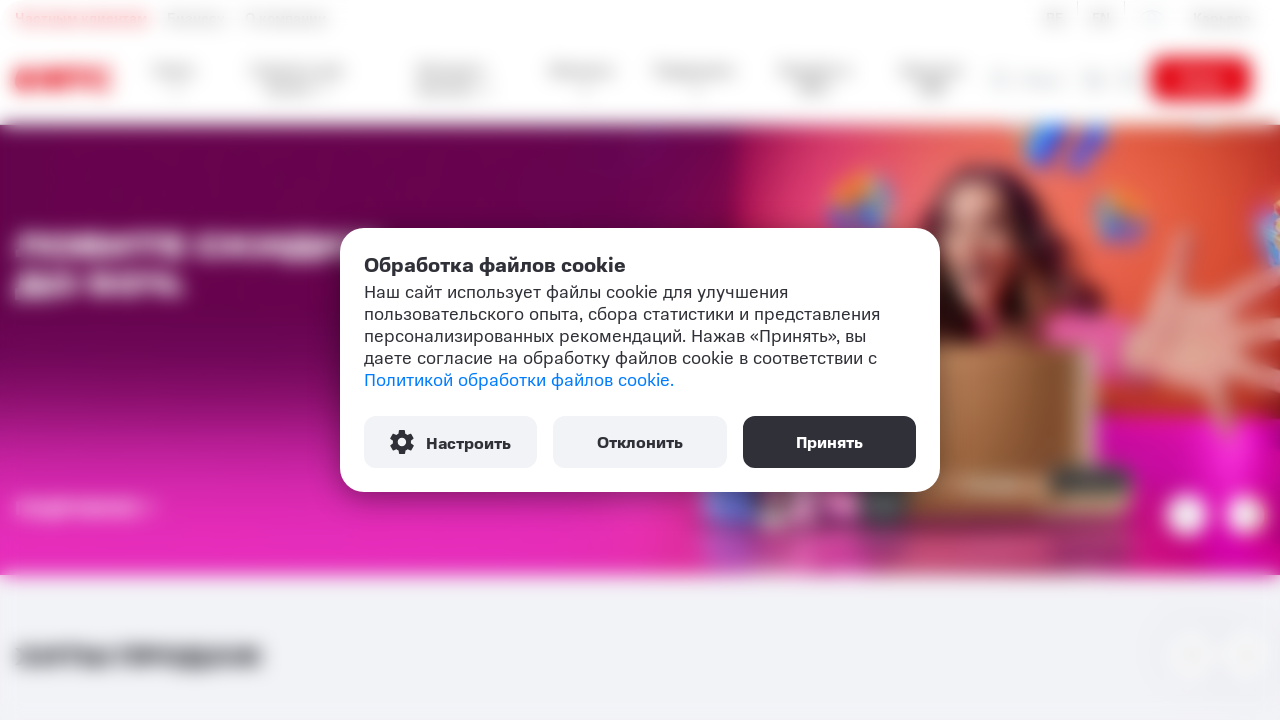

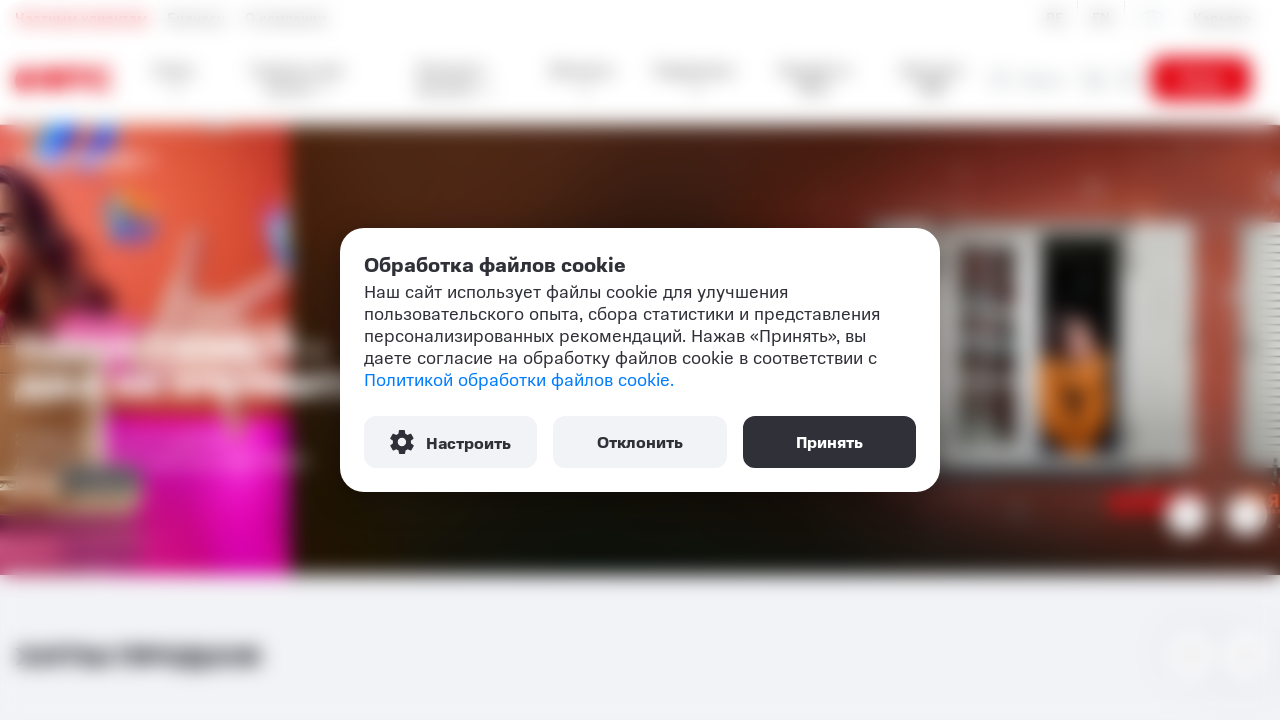